Tests an EMI calculator by entering loan amount, interest rate, and loan tenure in months, then clicking the Calculate button to compute the EMI.

Starting URL: http://www.deal4loans.com/Contents_Calculators.php

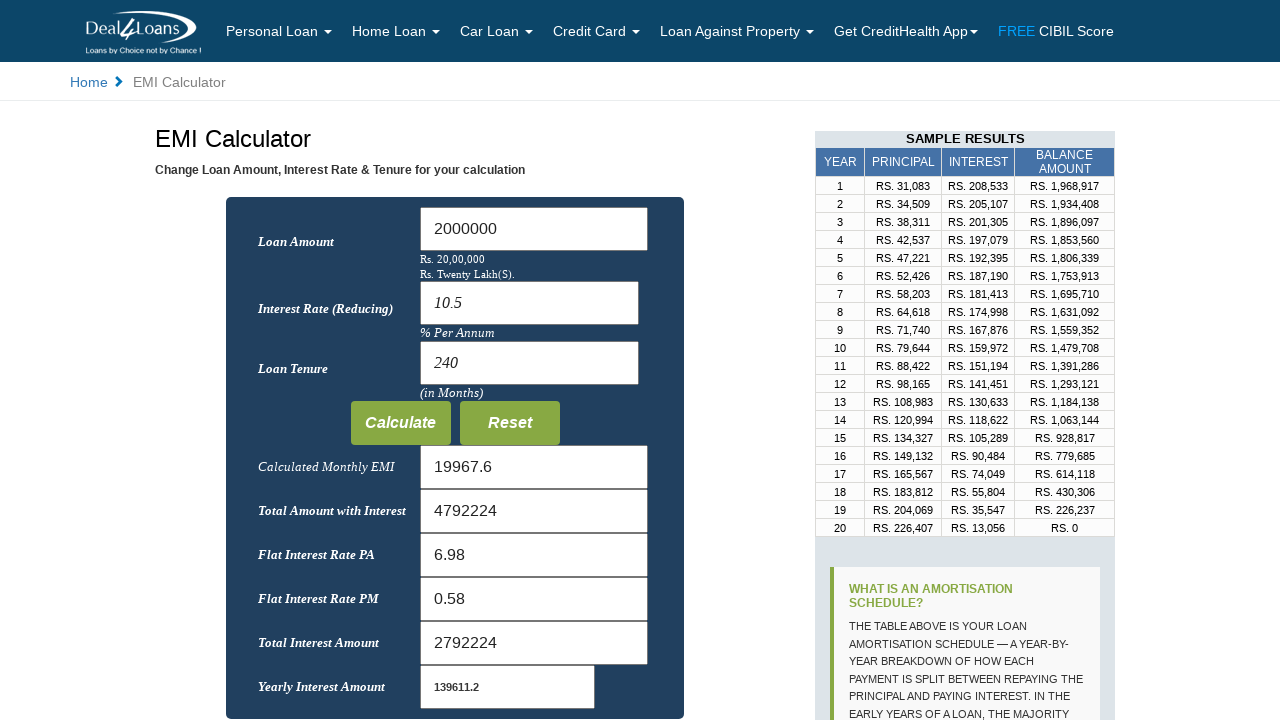

Cleared loan amount field on #Loan_Amount
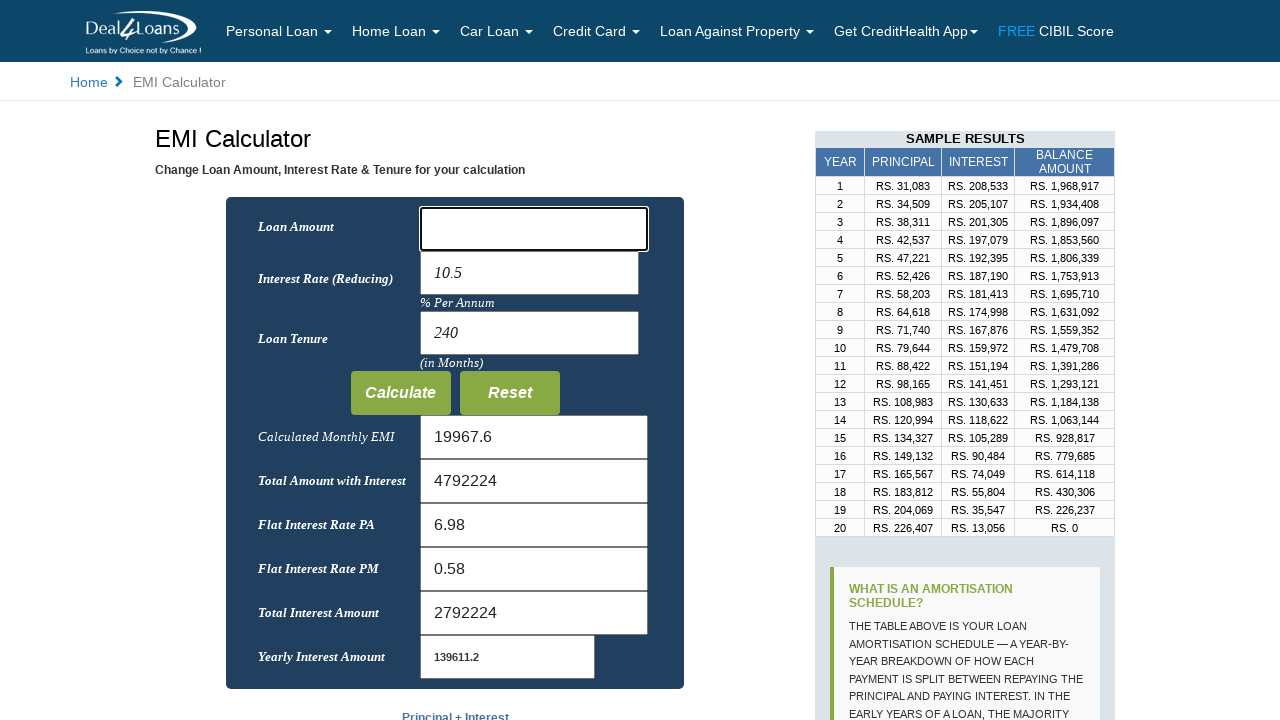

Entered loan amount of 50000 on #Loan_Amount
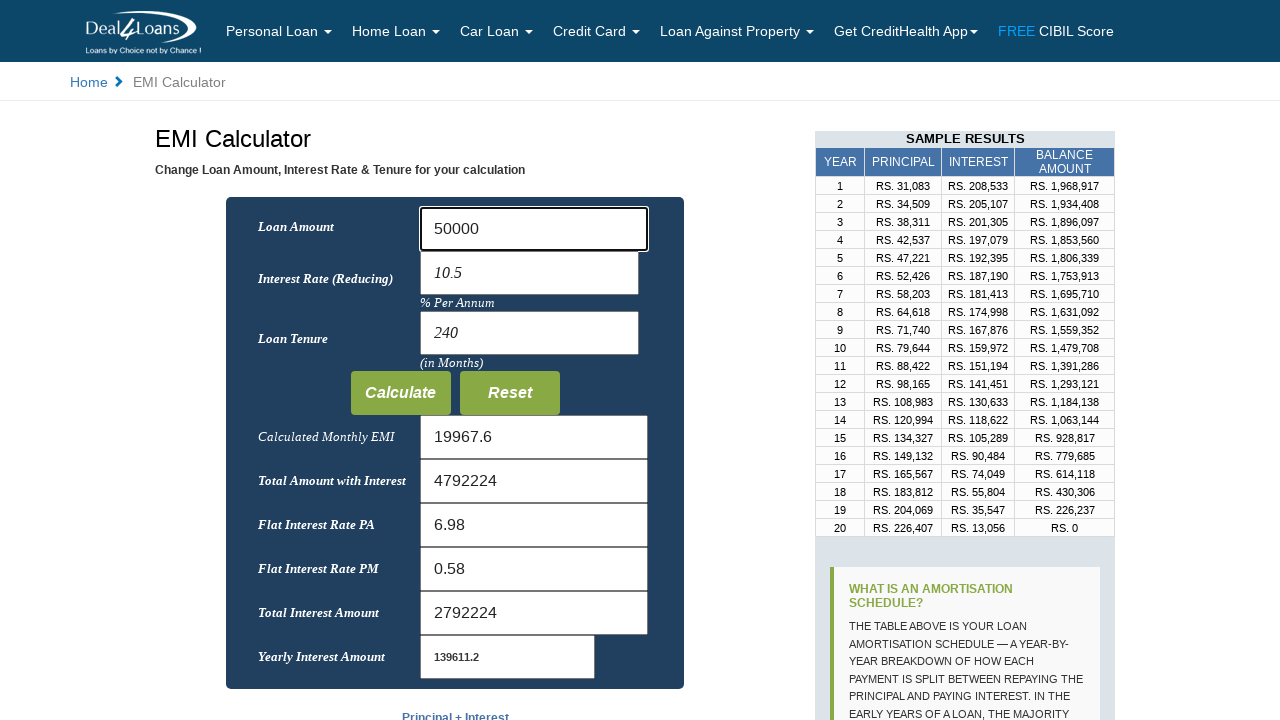

Cleared interest rate field on input[name='rate']
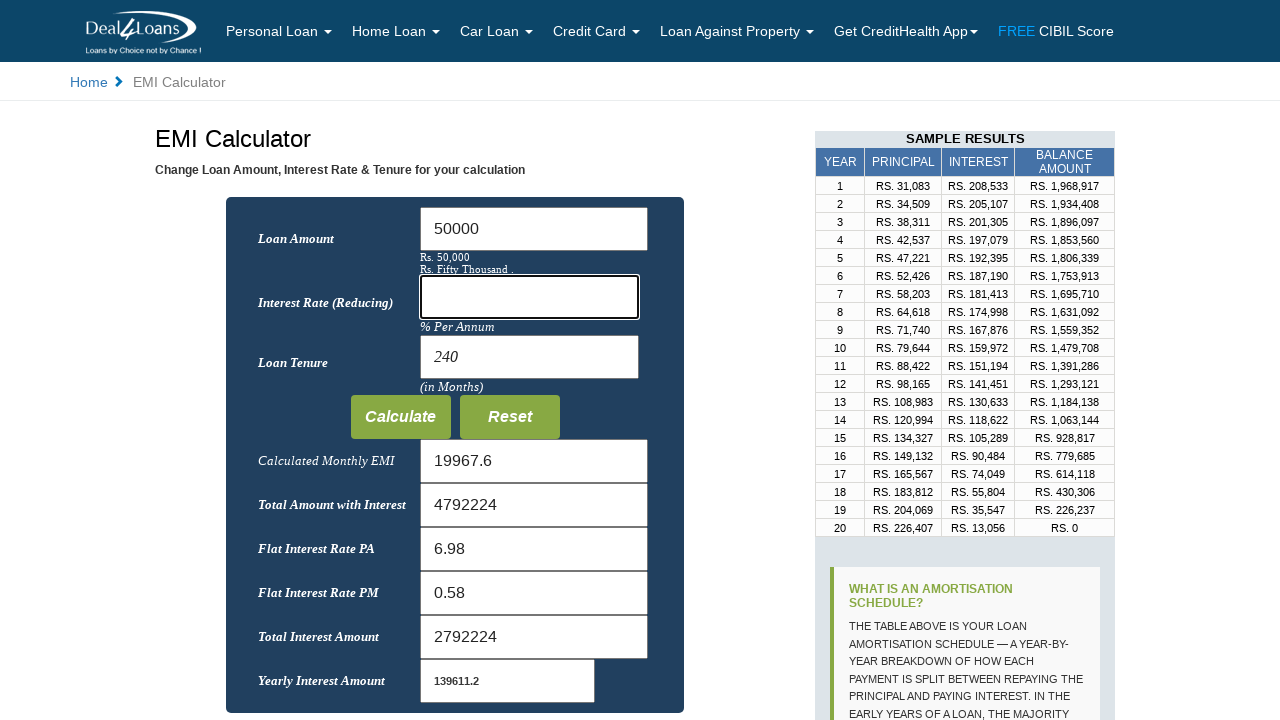

Entered interest rate of 5% on input[name='rate']
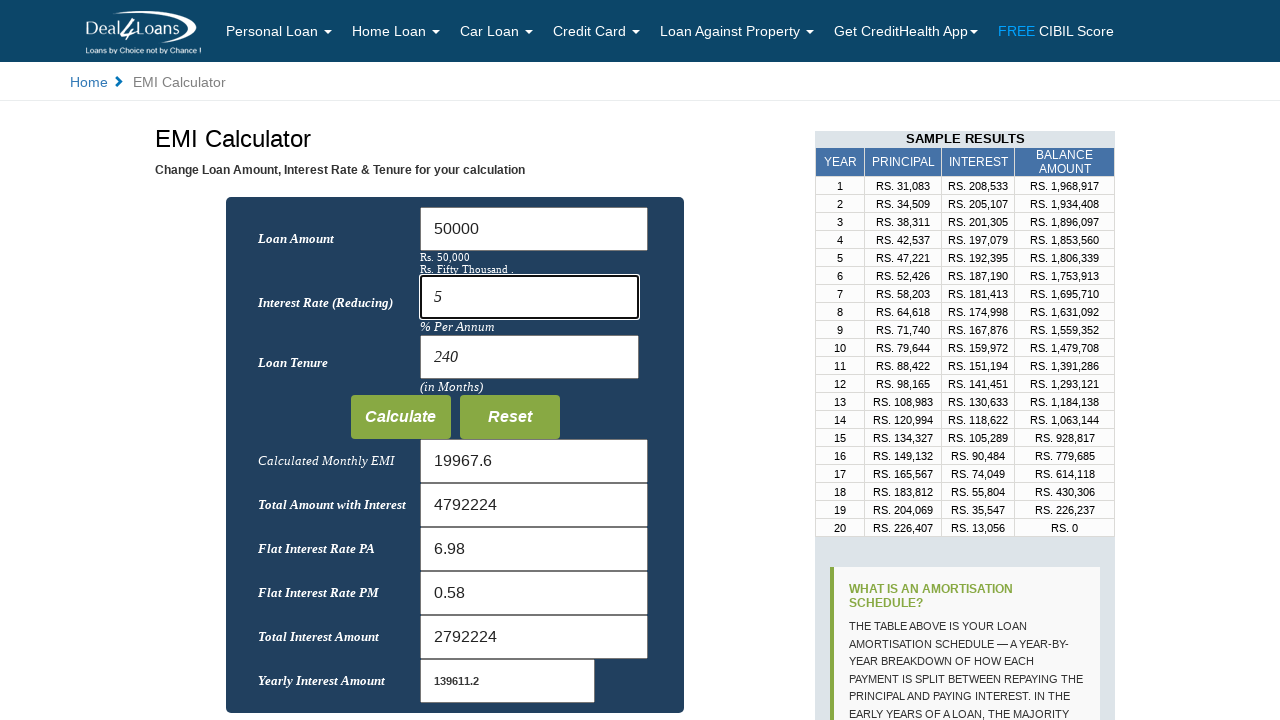

Cleared loan tenure field on input[name='months']
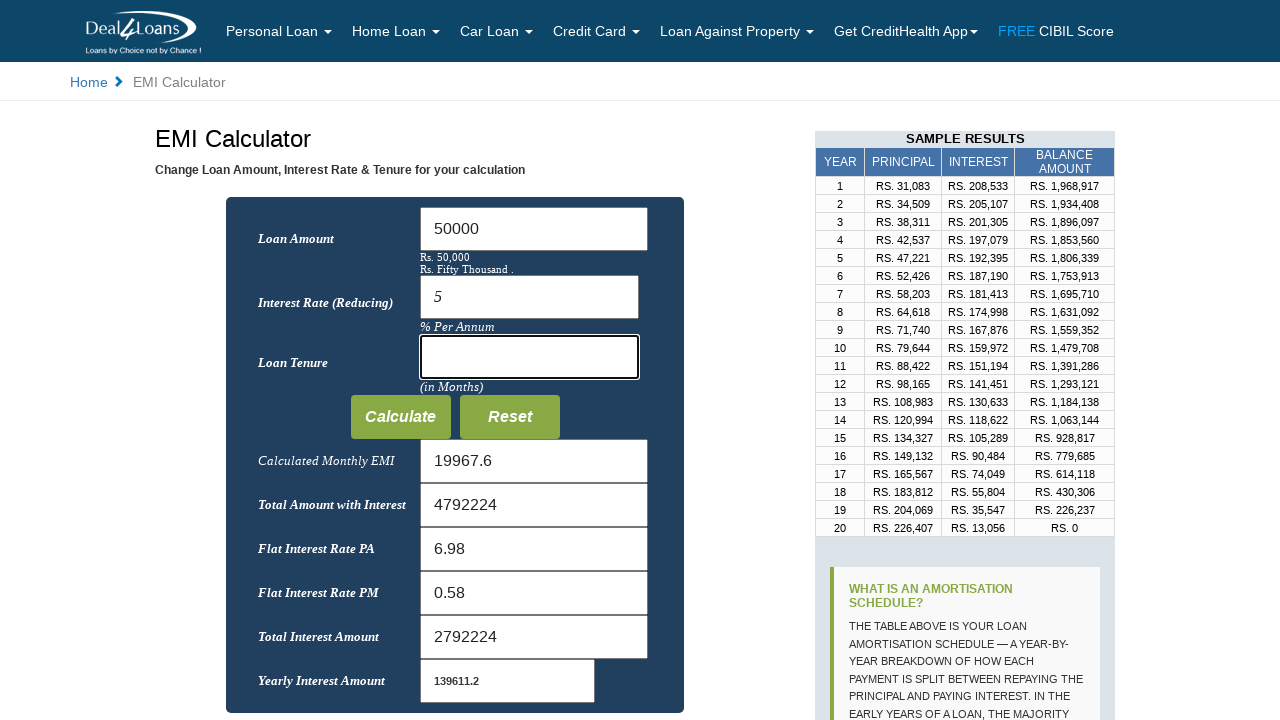

Entered loan tenure of 60 months on input[name='months']
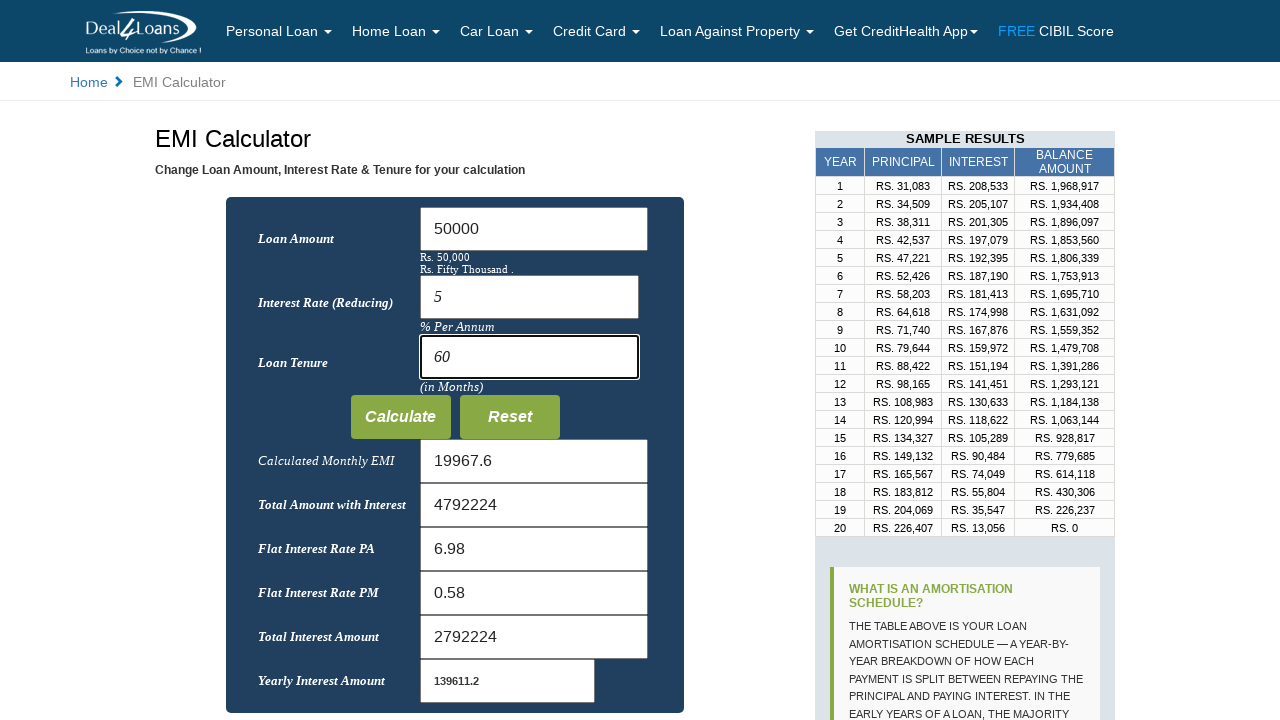

Clicked Calculate button to compute EMI at (400, 417) on input[value='Calculate']
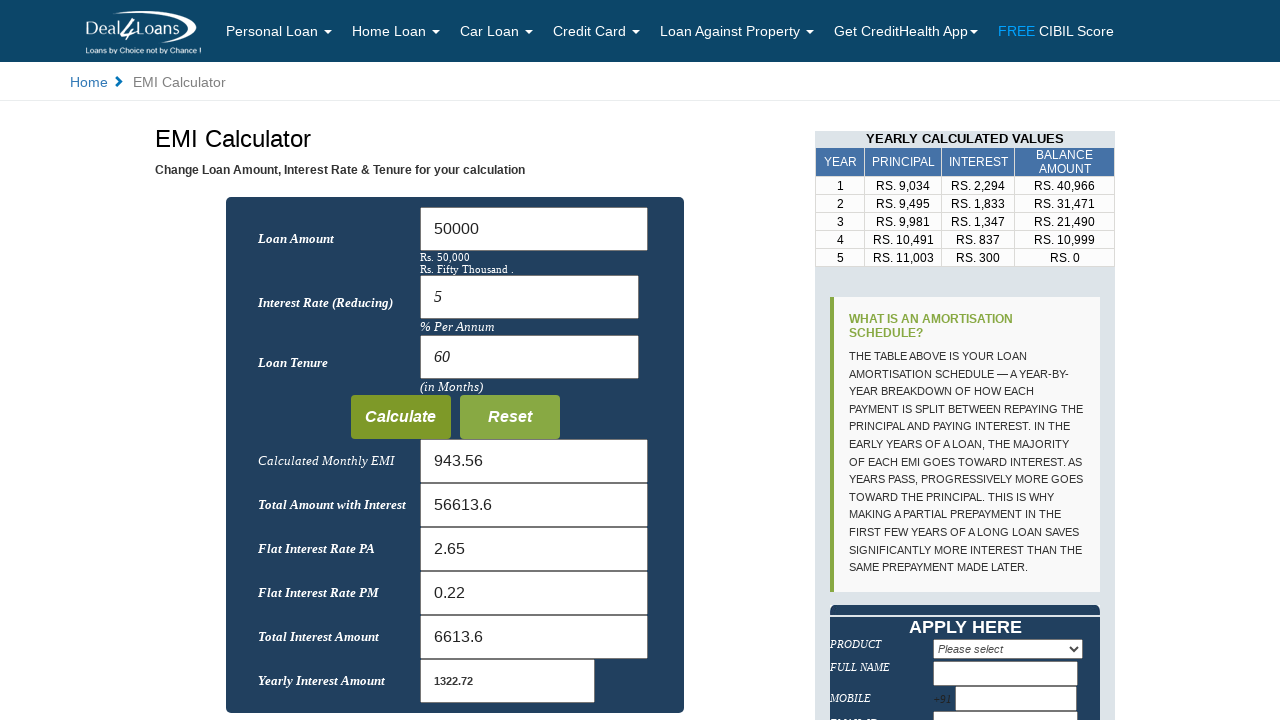

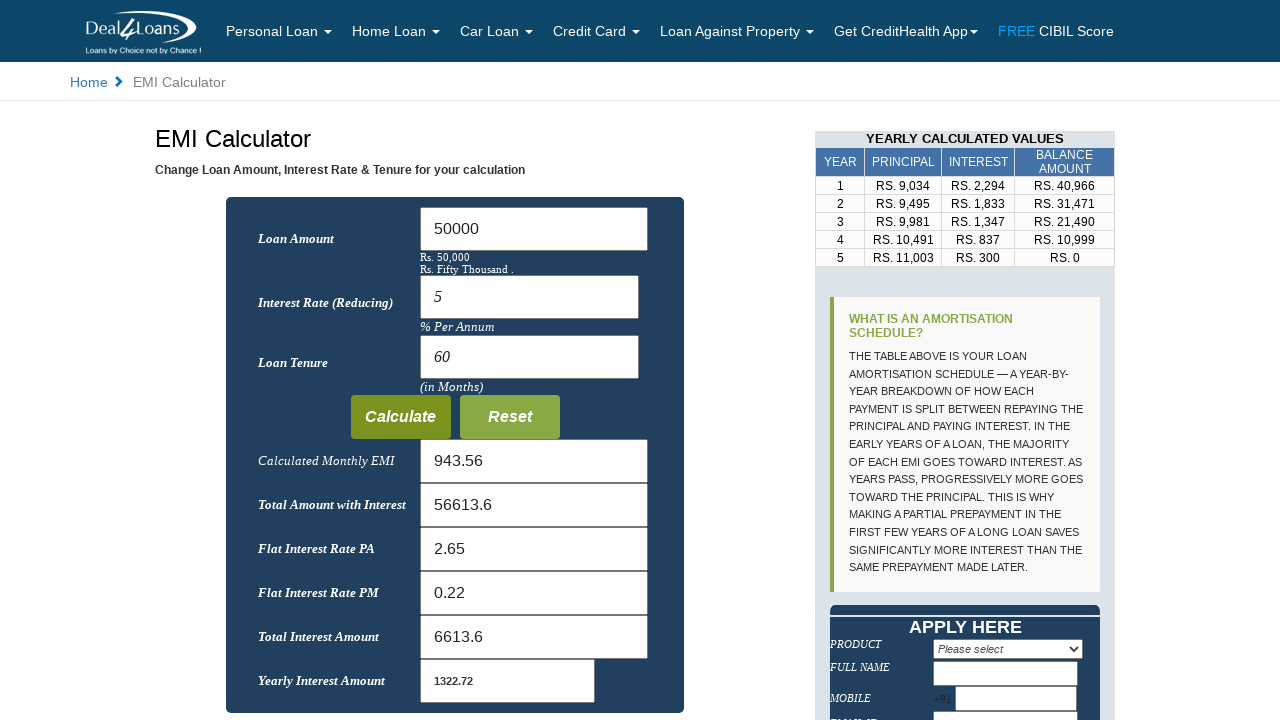